Tests JavaScript alert handling by triggering an alert and accepting it

Starting URL: https://the-internet.herokuapp.com/javascript_alerts

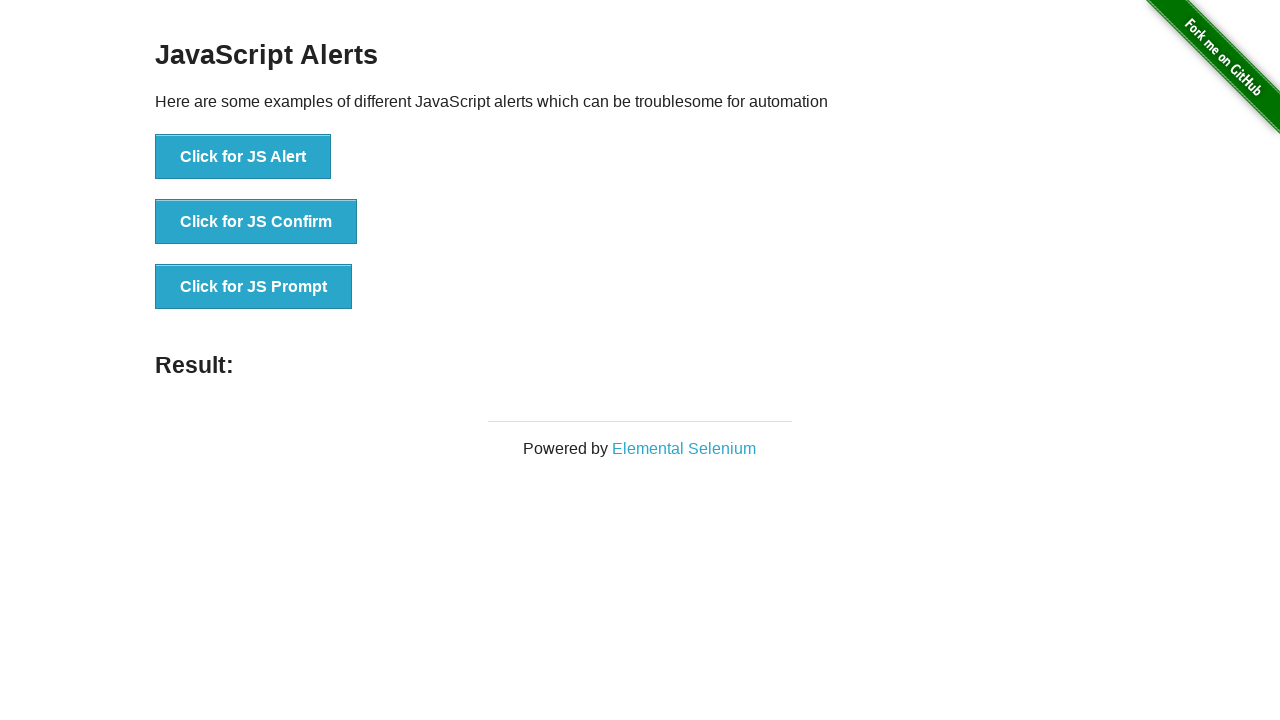

Set up dialog handler to accept JavaScript alerts
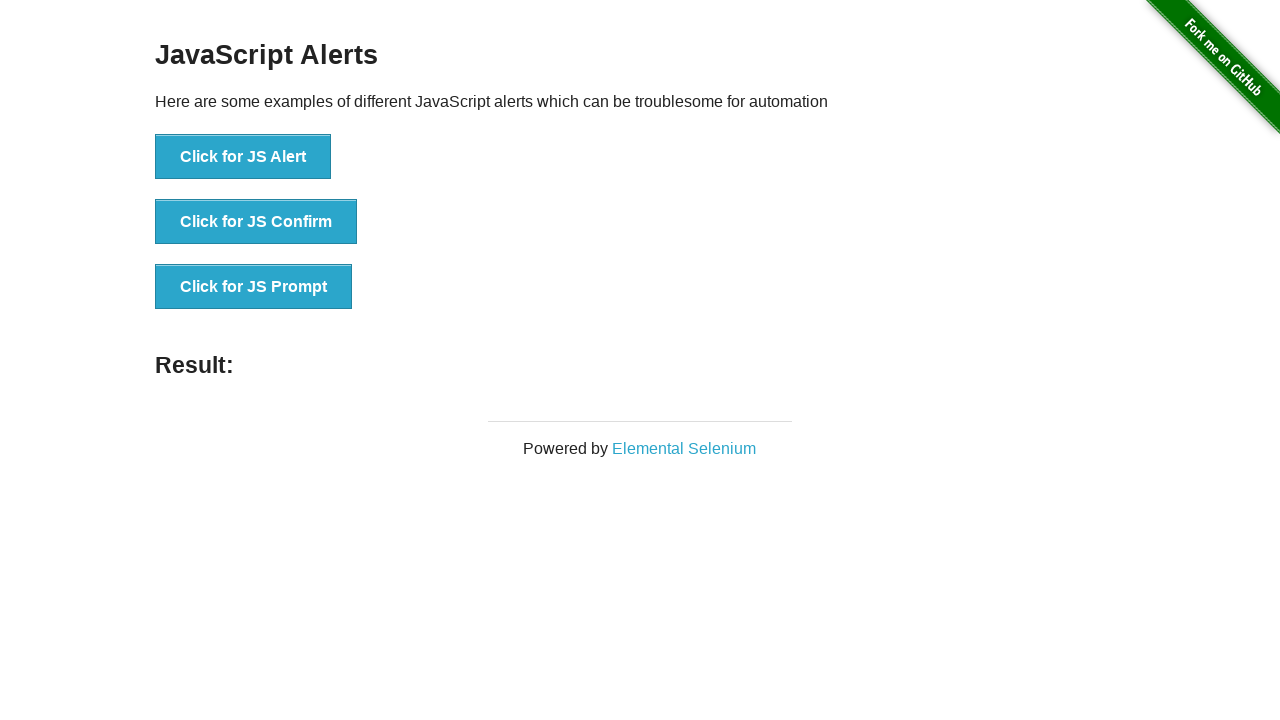

Clicked the JavaScript alert button and alert was accepted at (243, 157) on button[onclick='jsAlert()']
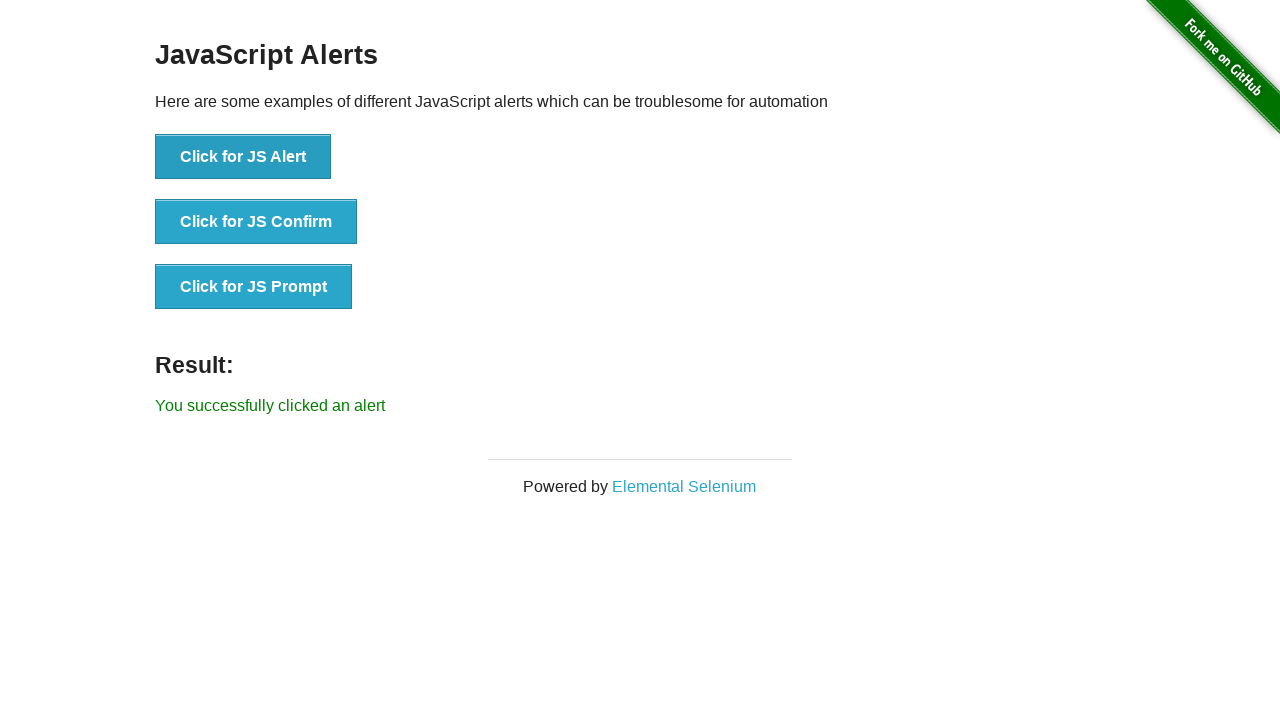

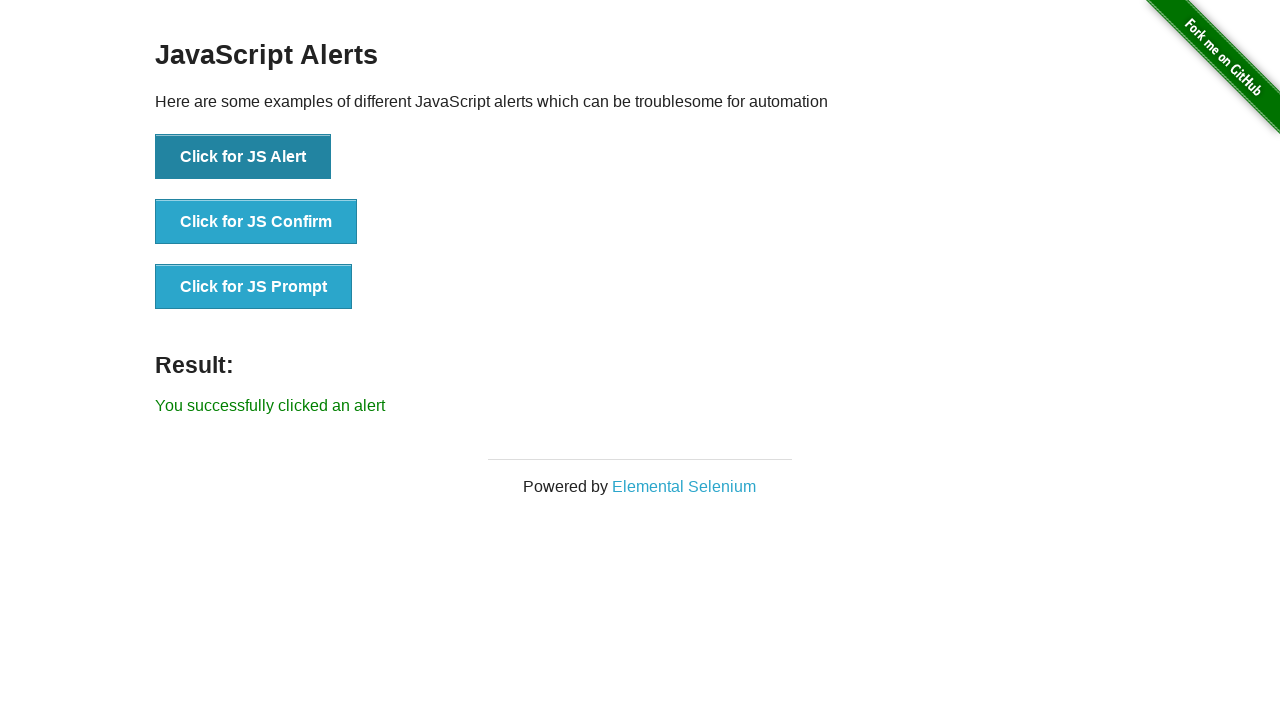